Tests the Contact Us form by filling in all fields, uploading a file, submitting the form, and verifying the success message

Starting URL: https://www.automationexercise.com/

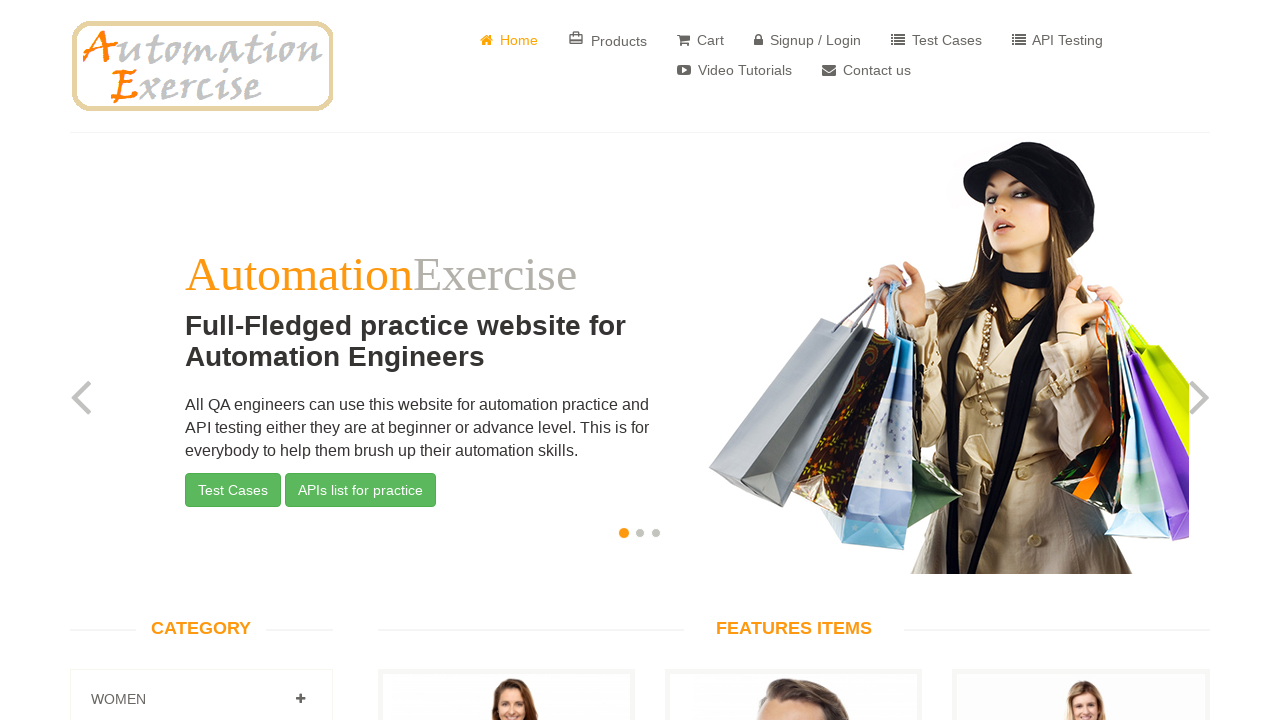

Home page loaded - body selector visible
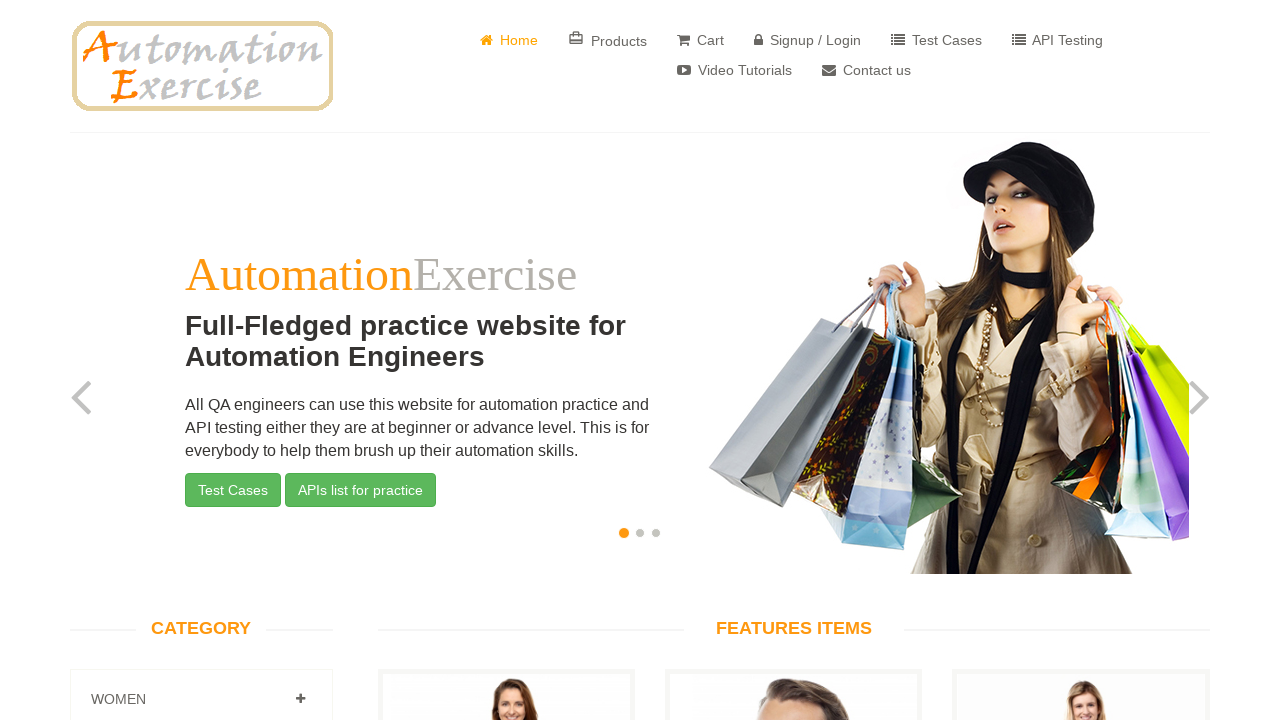

Clicked on Contact Us button at (866, 70) on a[href='/contact_us']
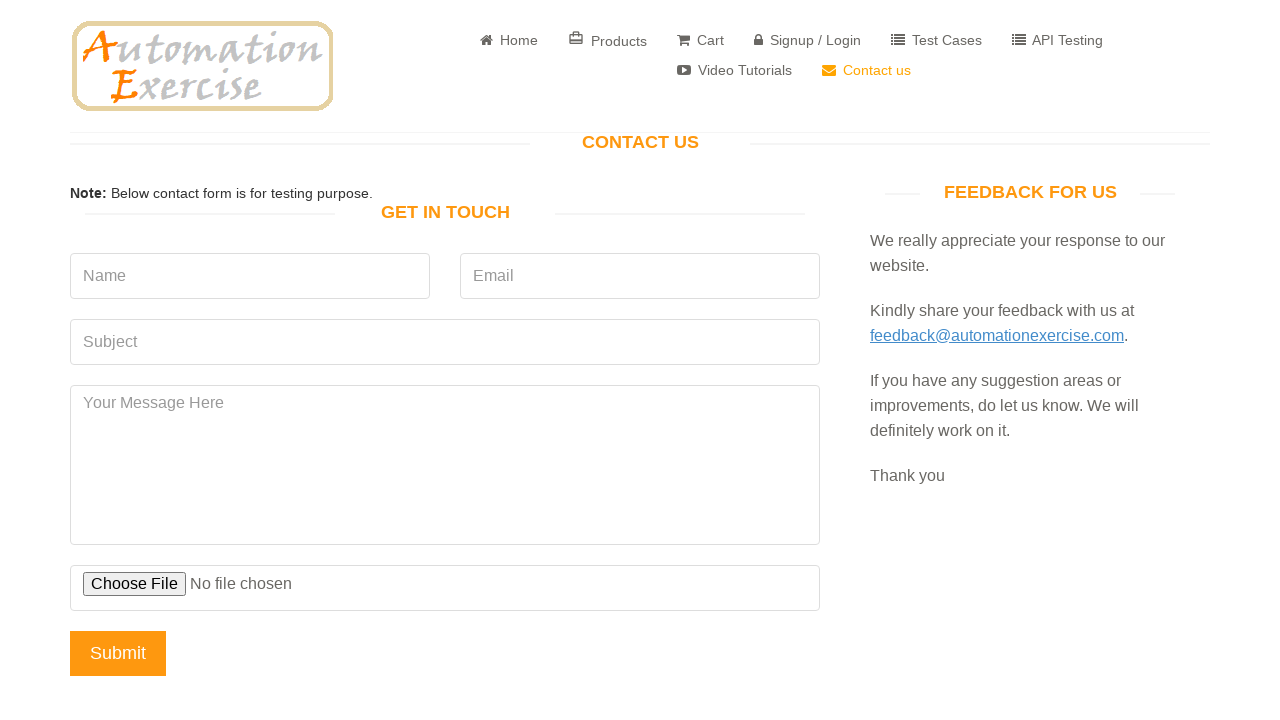

Contact Us page loaded - GET IN TOUCH heading visible
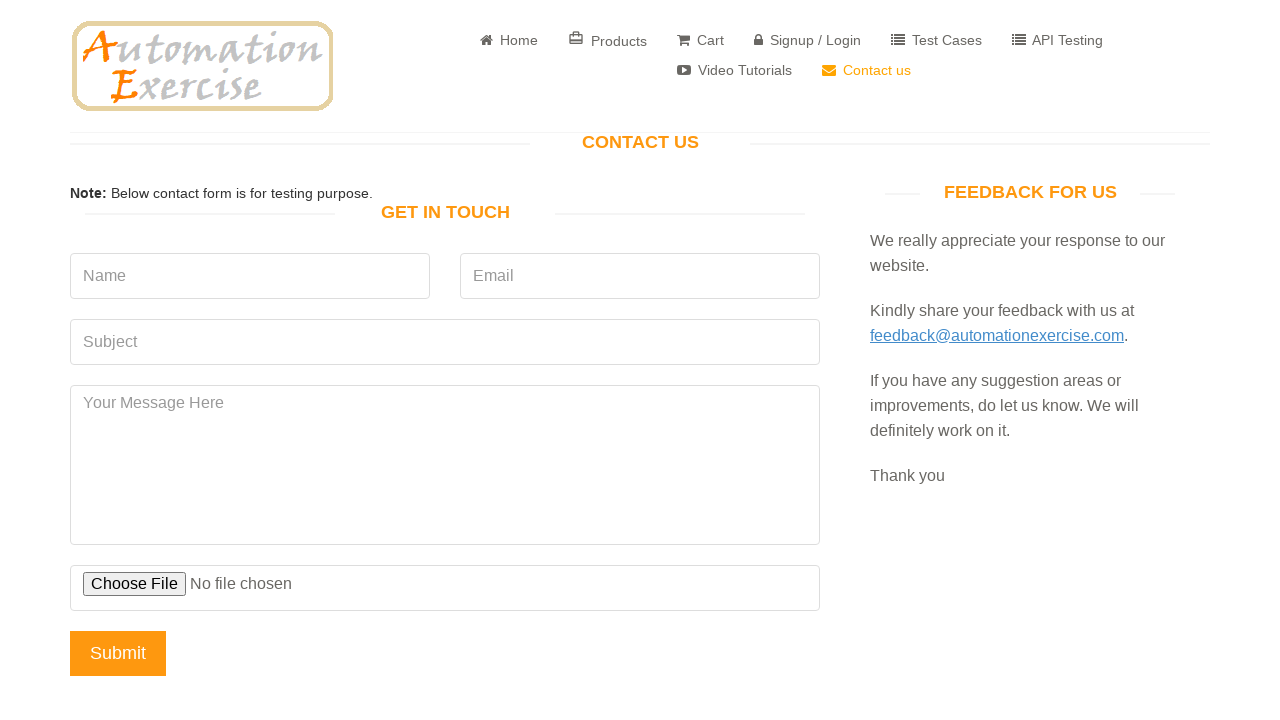

Filled name field with 'John Smith' on input[data-qa='name']
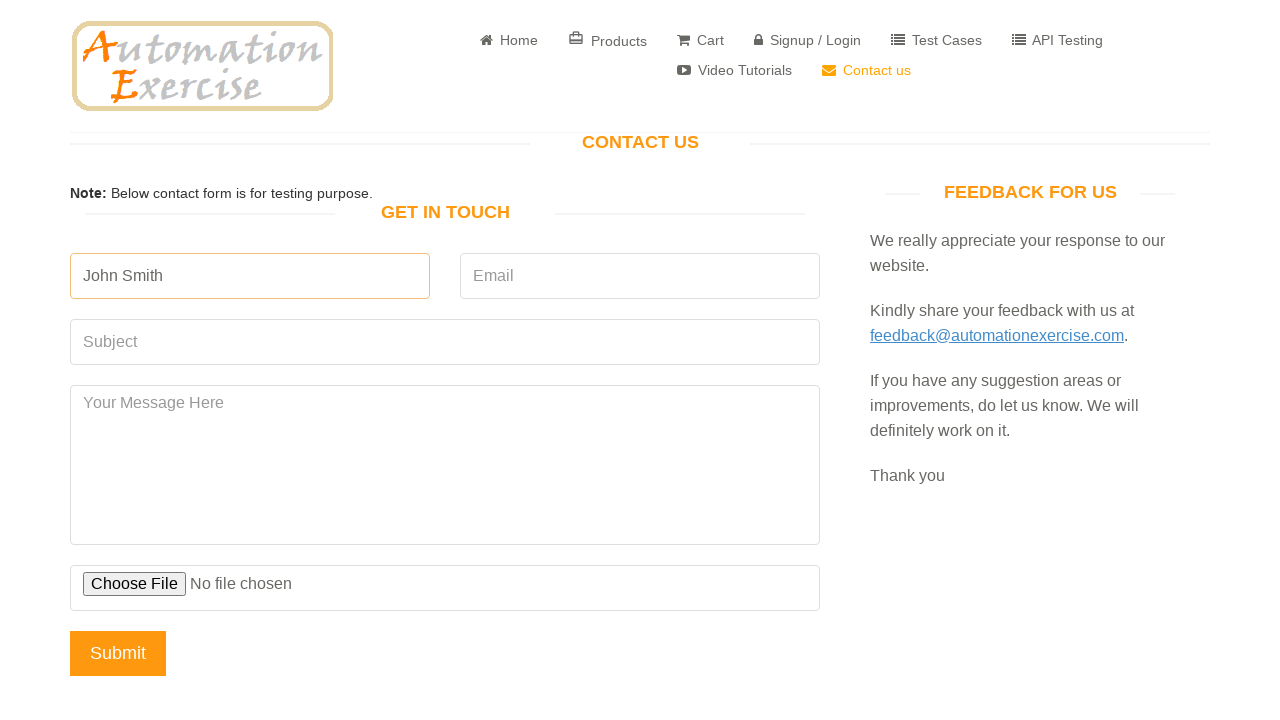

Filled email field with 'johnsmith2024@testmail.com' on input[data-qa='email']
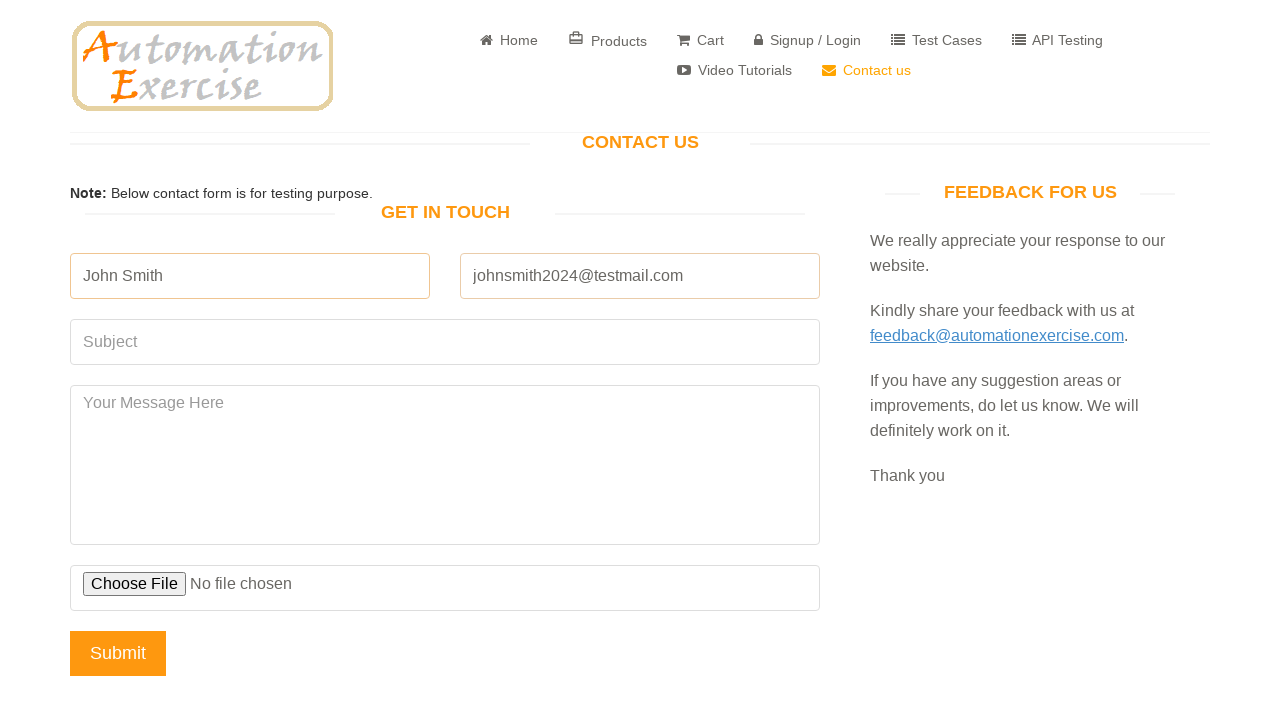

Filled subject field with 'Product Inquiry' on input[data-qa='subject']
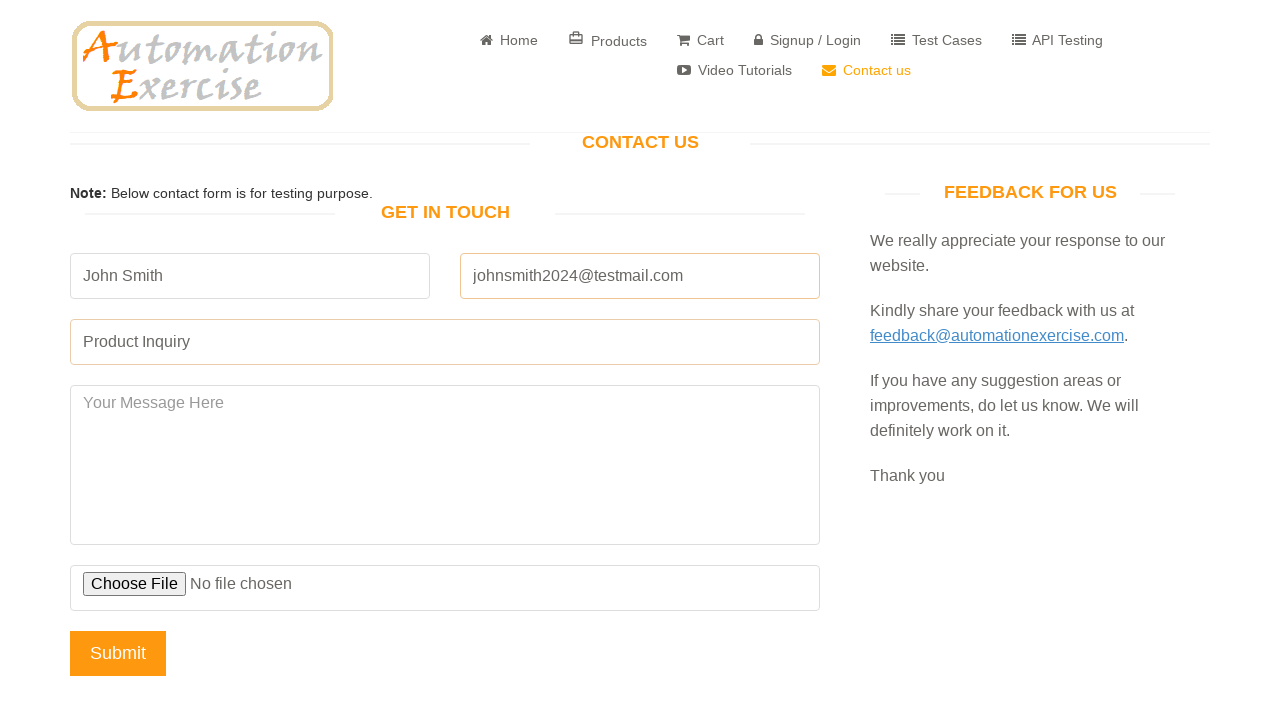

Filled message field with product inquiry text on textarea[data-qa='message']
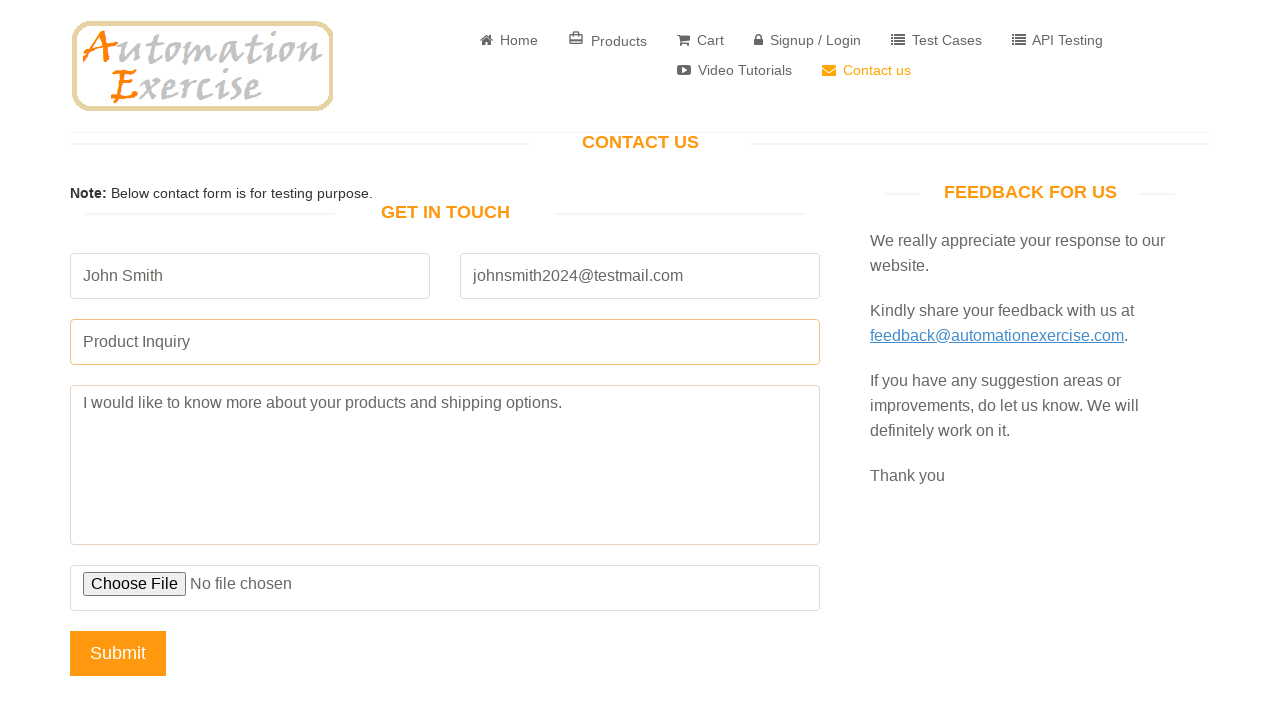

Set up dialog handler to accept confirmation
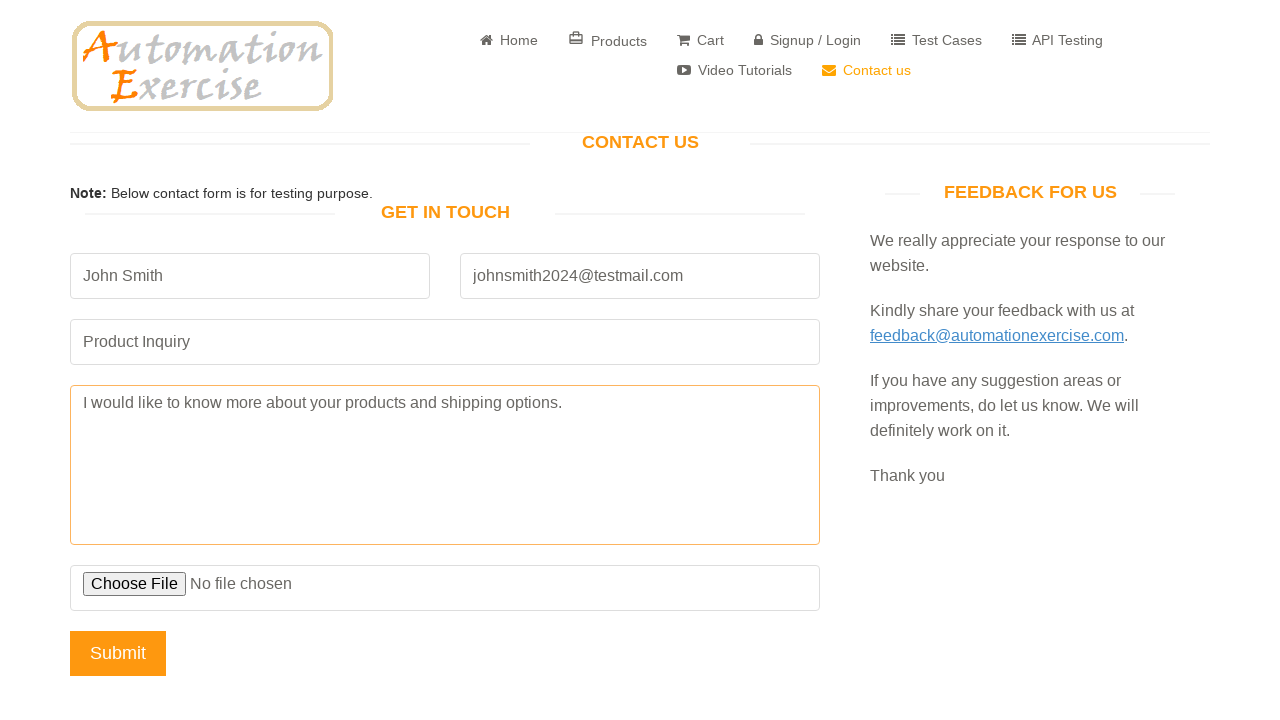

Clicked Submit button to submit Contact Us form at (118, 653) on input[data-qa='submit-button']
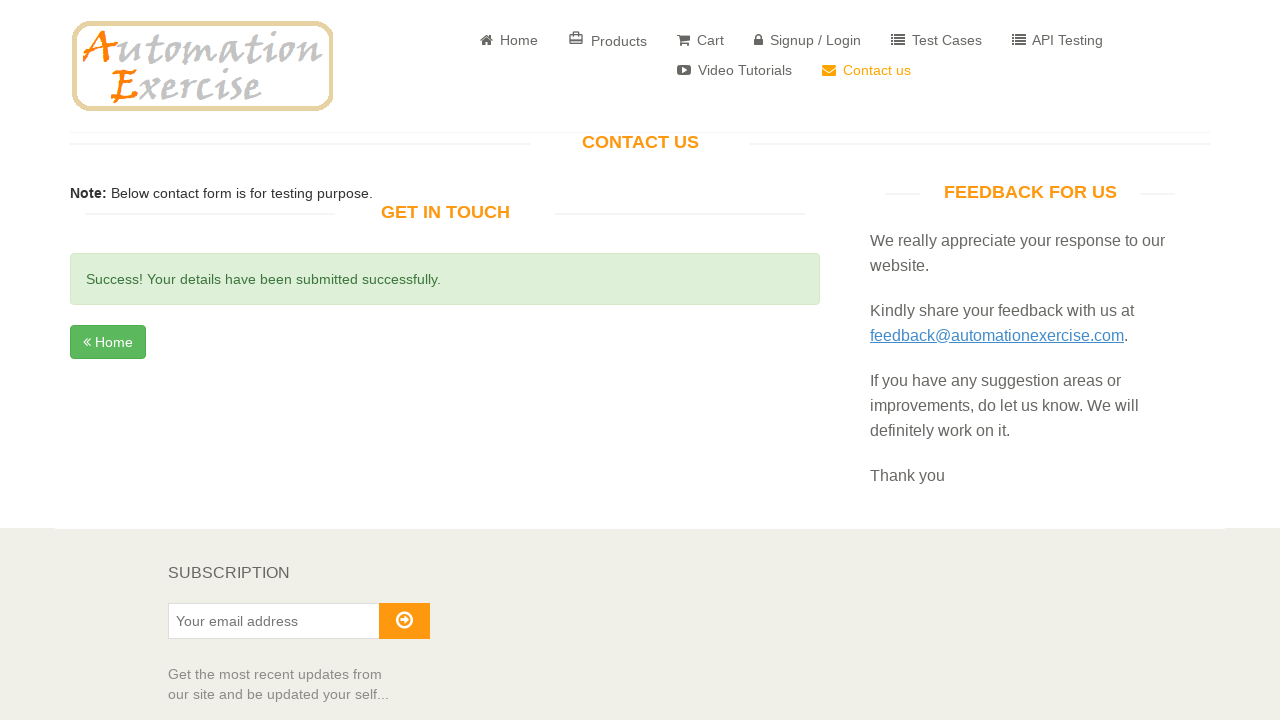

Form submission successful - success message displayed
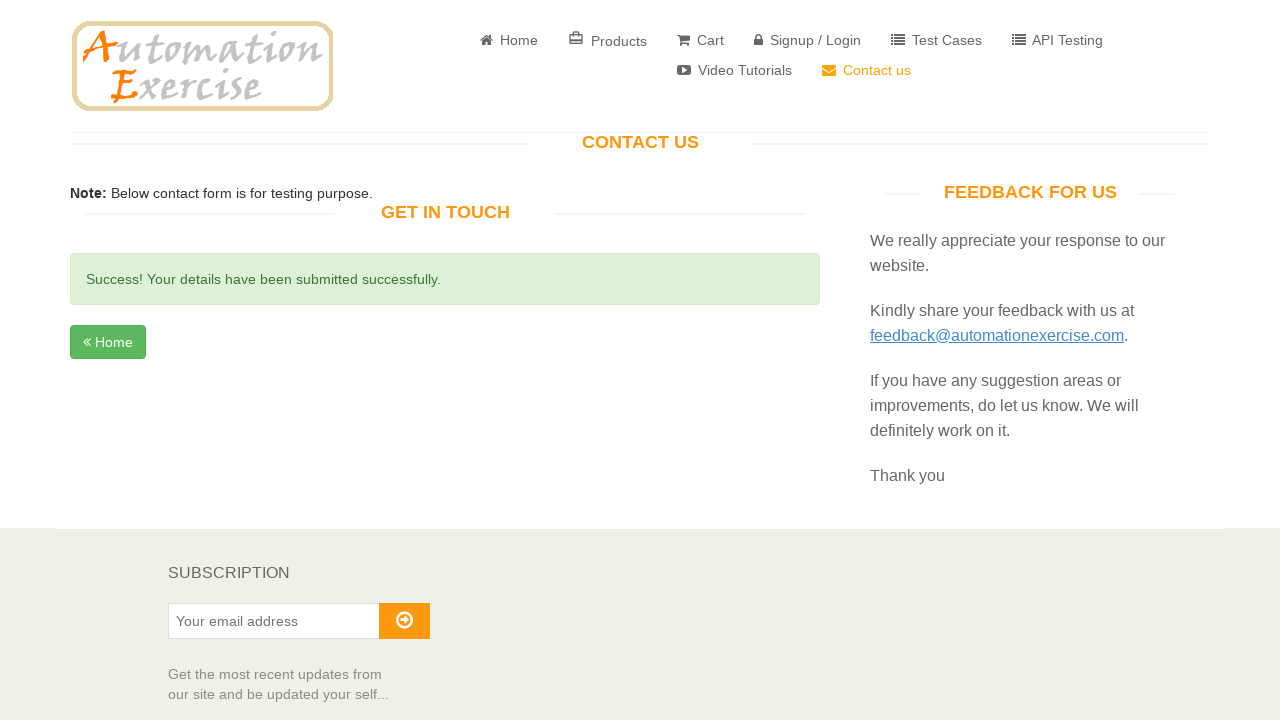

Clicked Home button to return to home page at (509, 40) on a:has-text('Home')
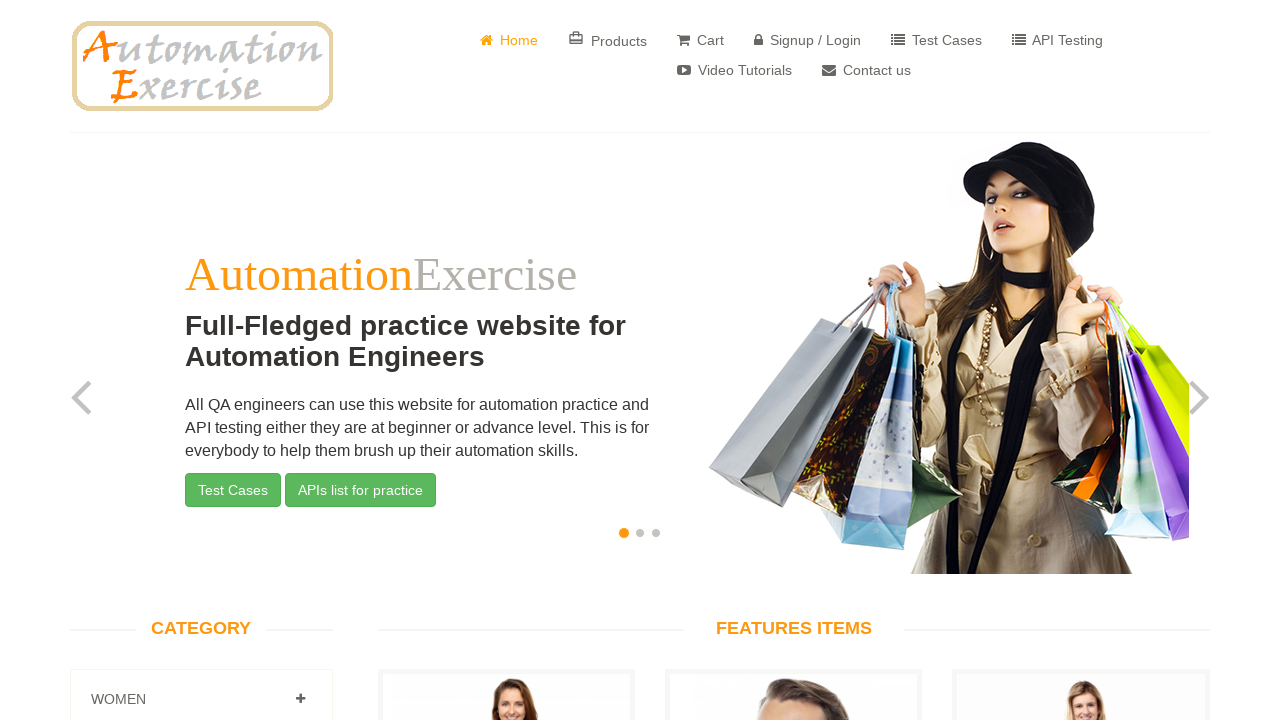

Returned to home page - body selector visible
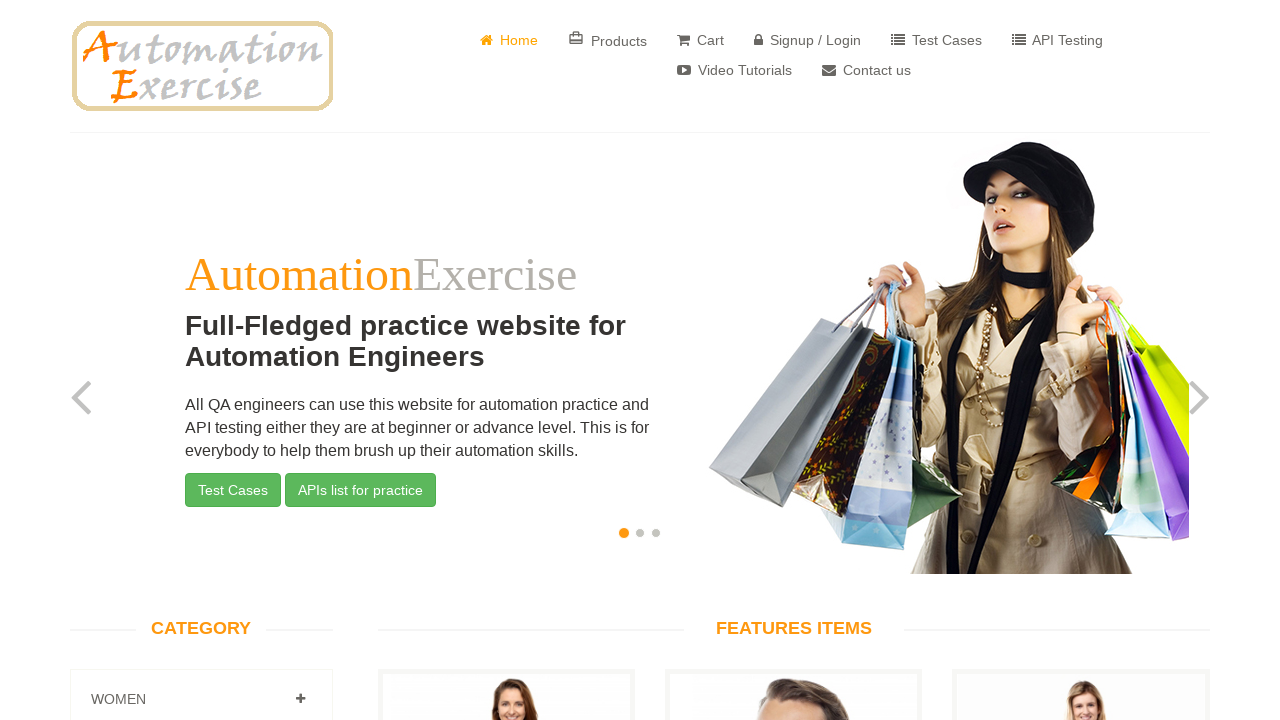

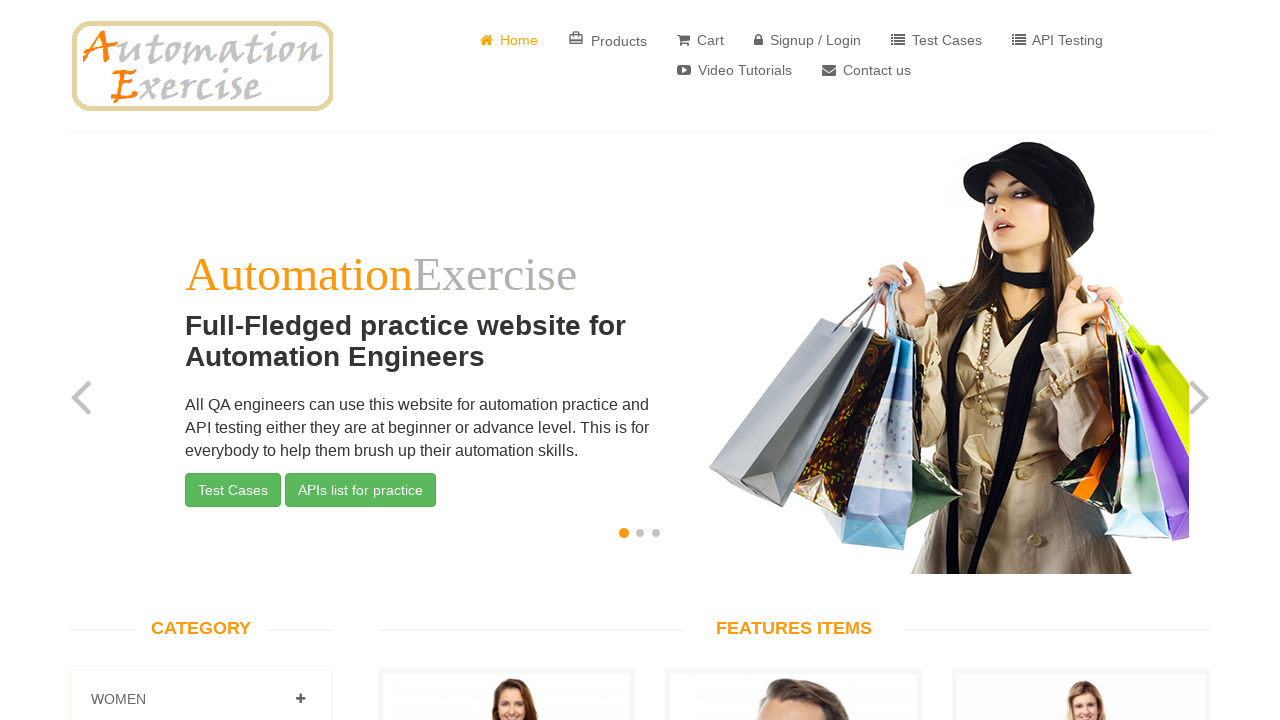